Tests keyboard actions on a text box form by filling in user details, then using keyboard shortcuts (Ctrl+A, Ctrl+C, Tab, Ctrl+V) to copy the current address and paste it into the permanent address field.

Starting URL: https://demoqa.com/text-box

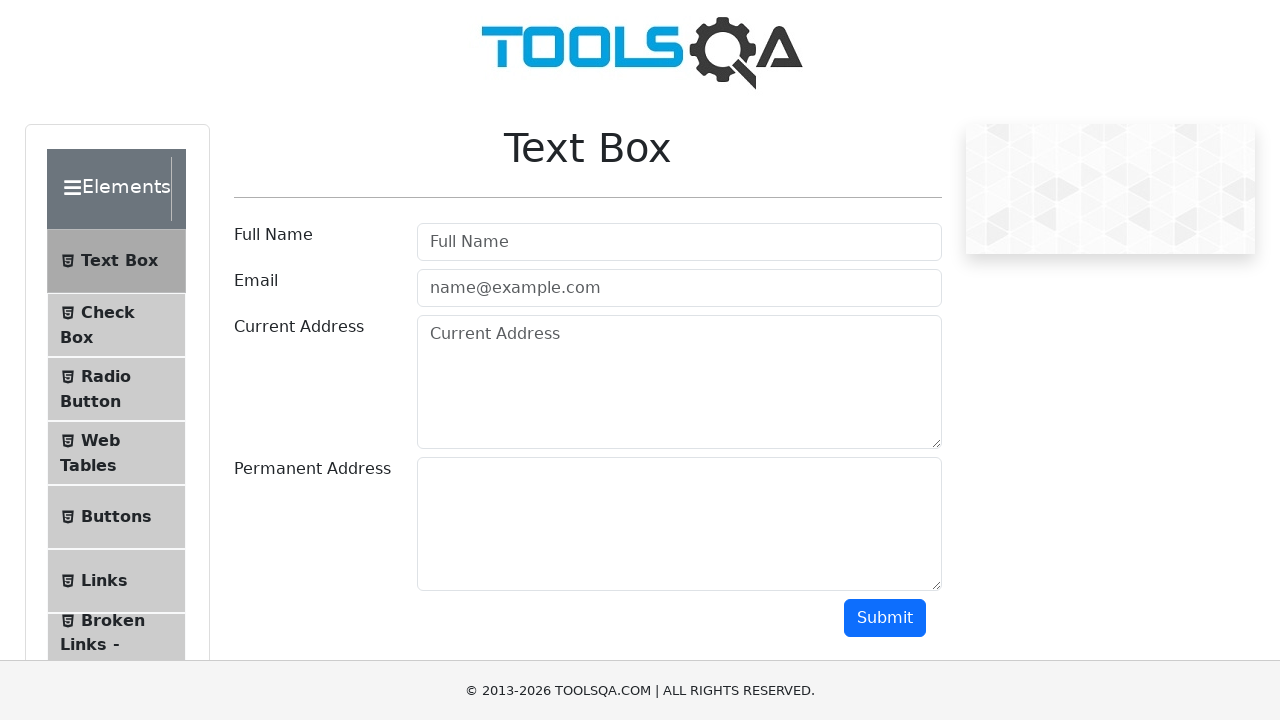

Filled full name field with 'Mr.Peter Haynes' on #userName
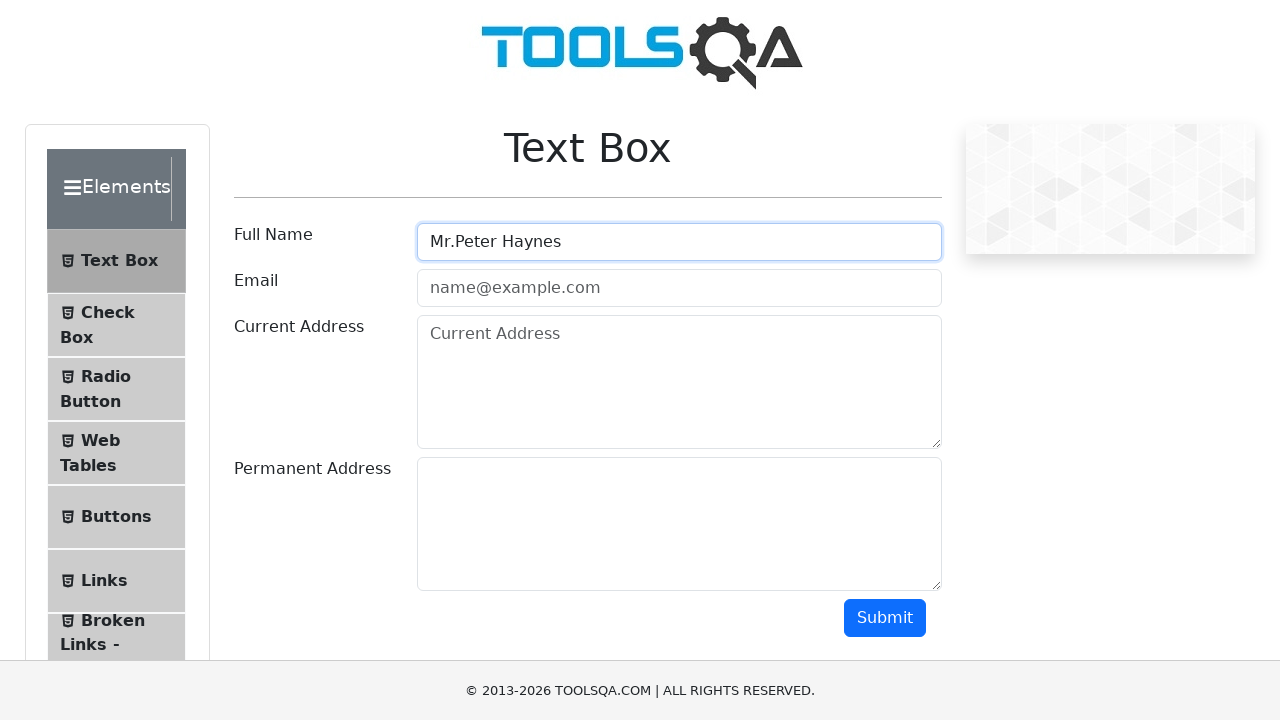

Filled email field with 'PeterHaynes@toolsqa.com' on #userEmail
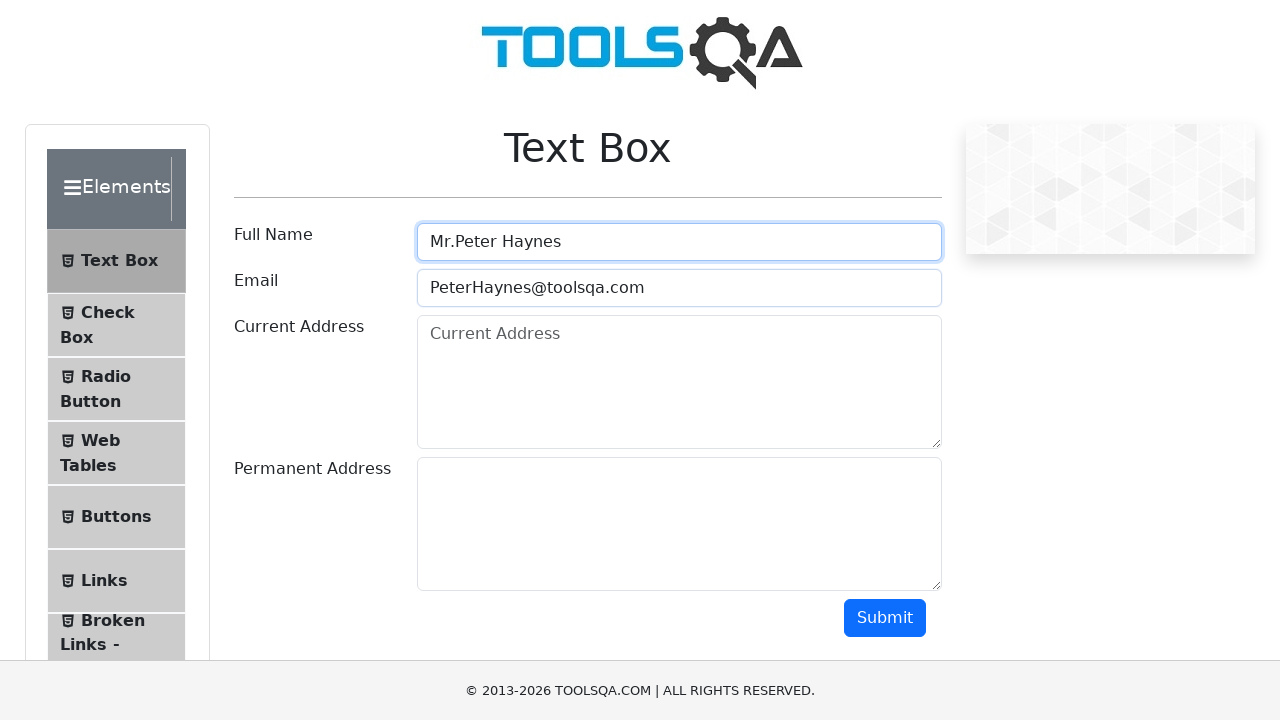

Filled current address field with '43 School Lane London EC71 9GO' on #currentAddress
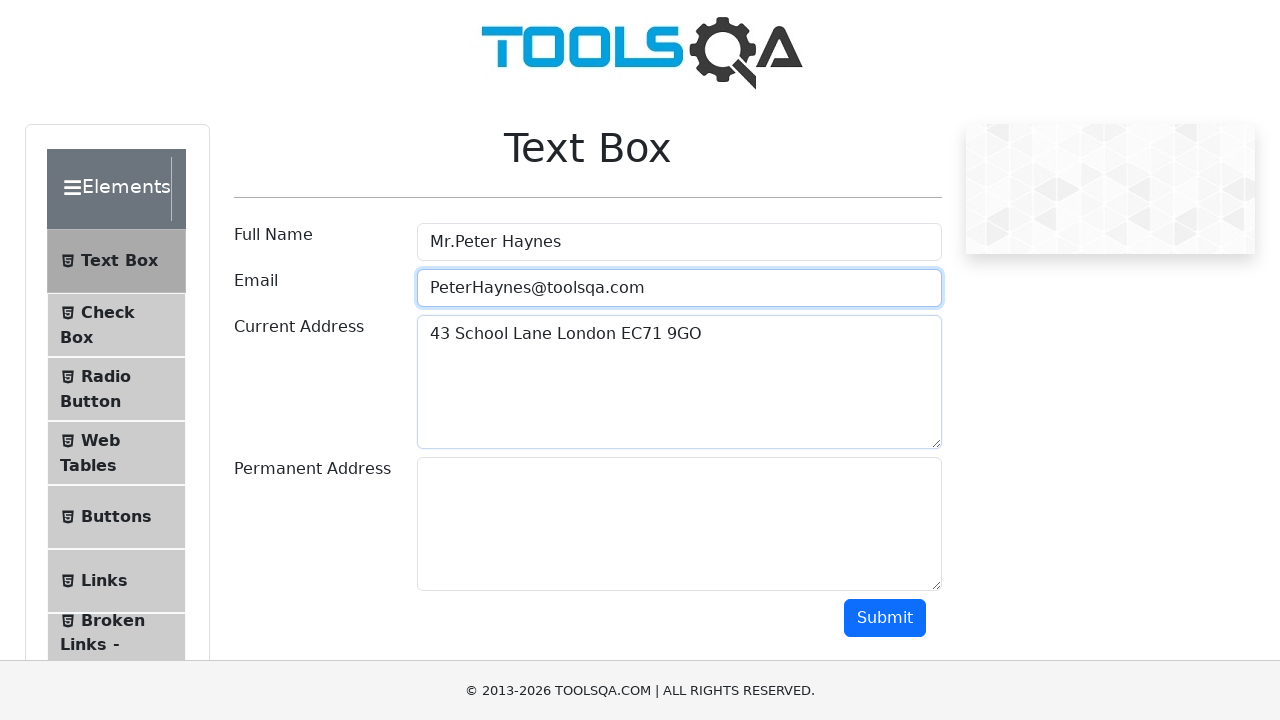

Clicked on current address field to focus at (679, 382) on #currentAddress
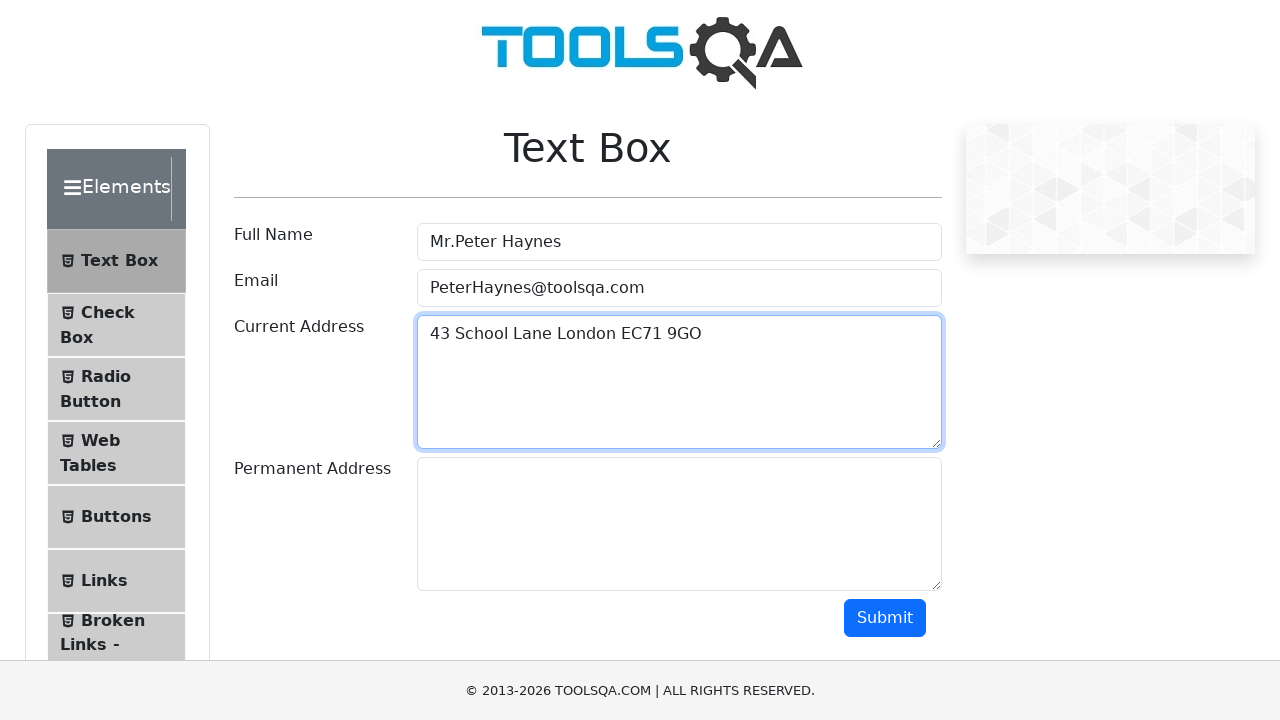

Pressed Ctrl+A to select all text in current address field
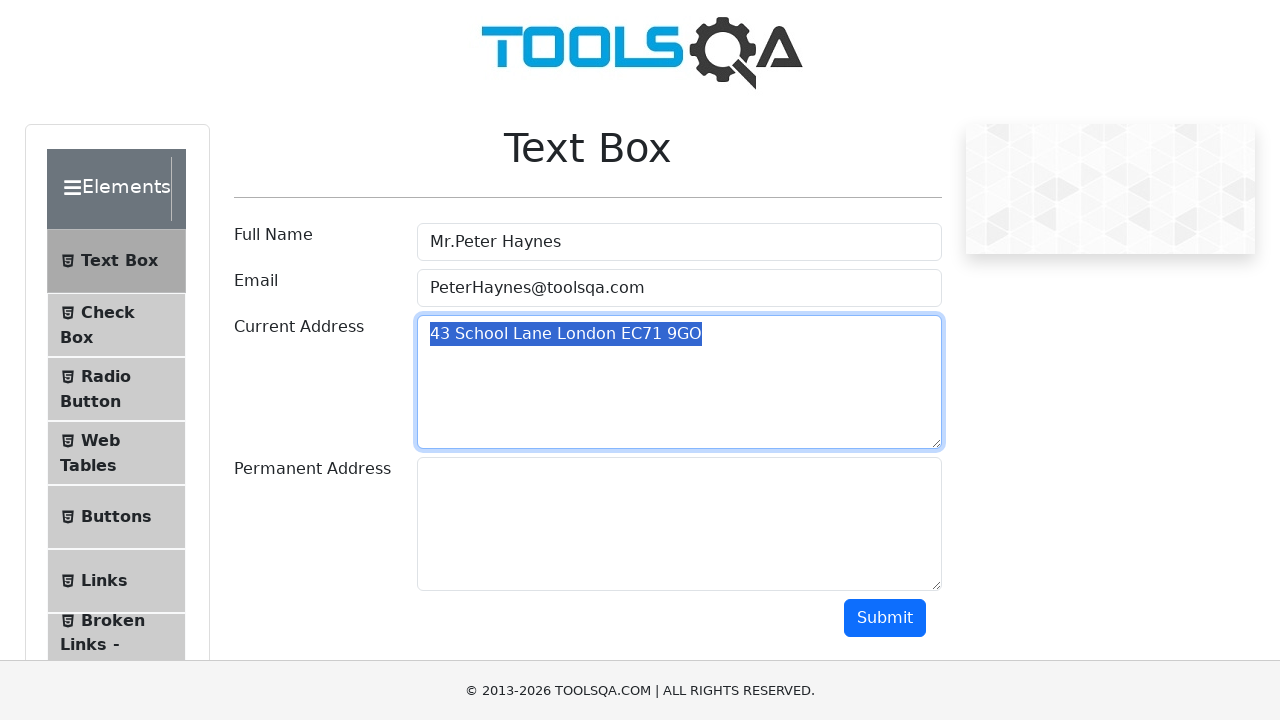

Pressed Ctrl+C to copy current address to clipboard
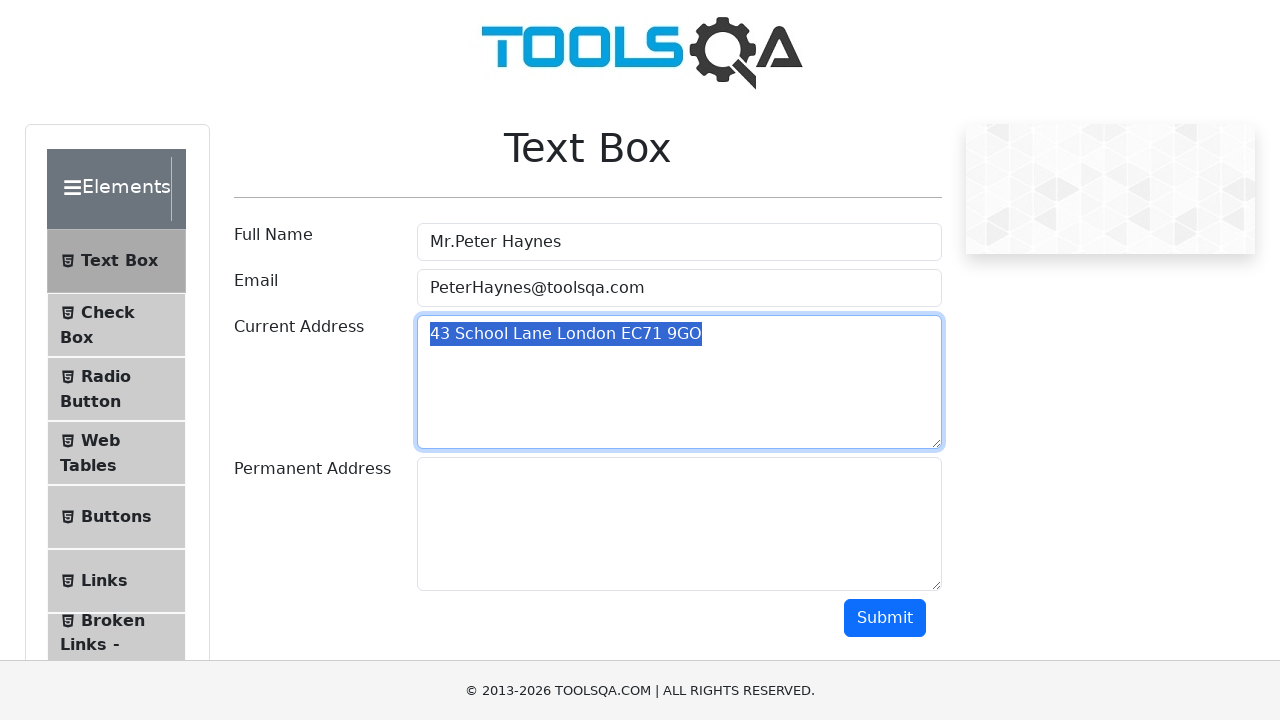

Pressed Tab to move focus to permanent address field
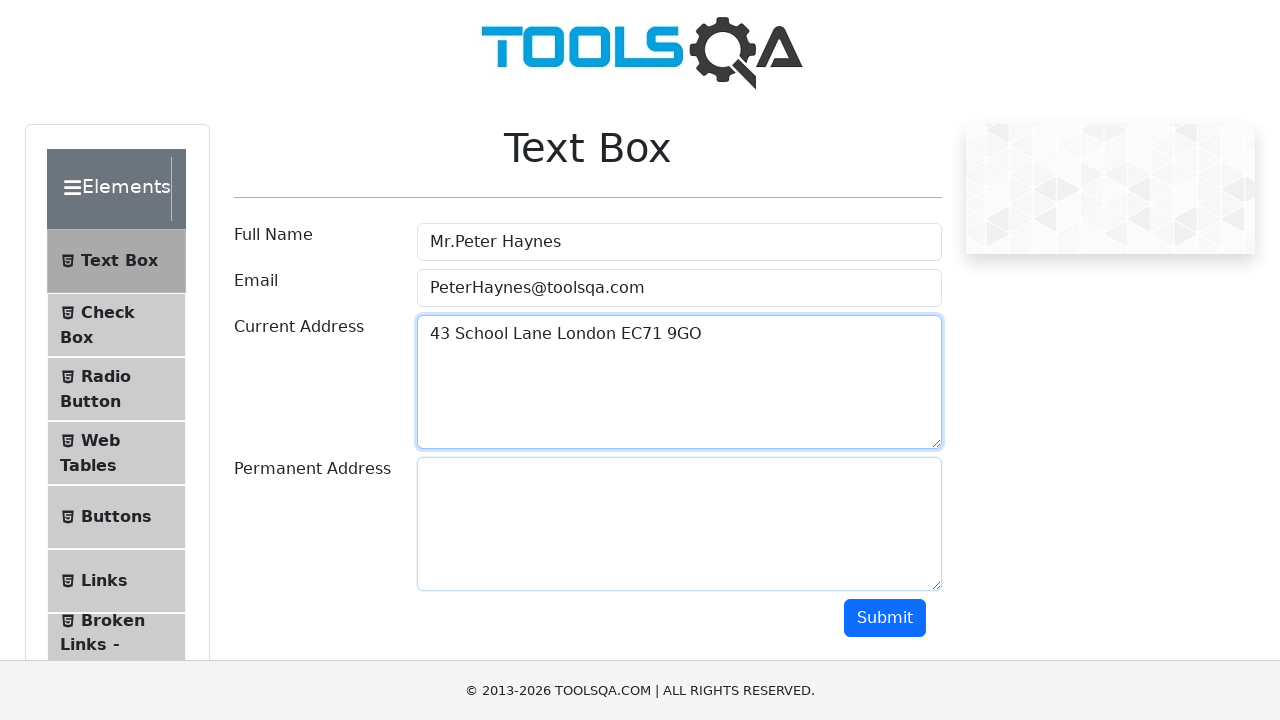

Pressed Ctrl+V to paste address into permanent address field
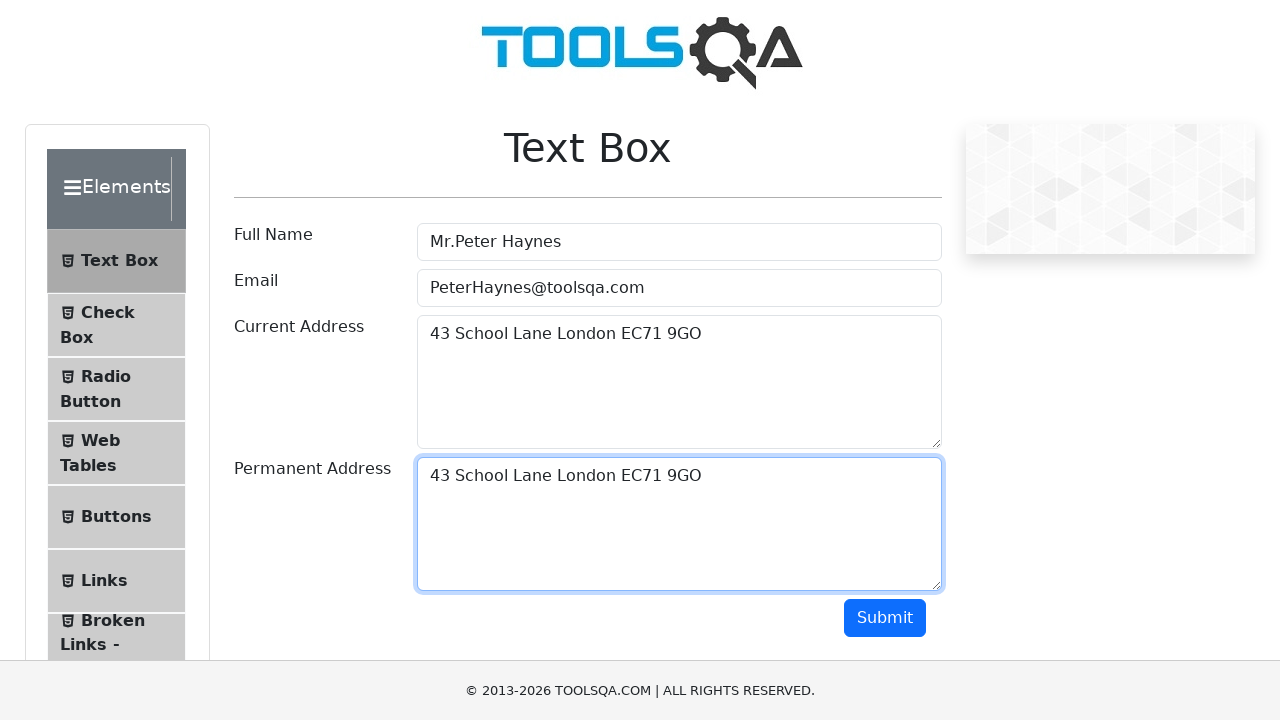

Waited 500ms for paste operation to complete
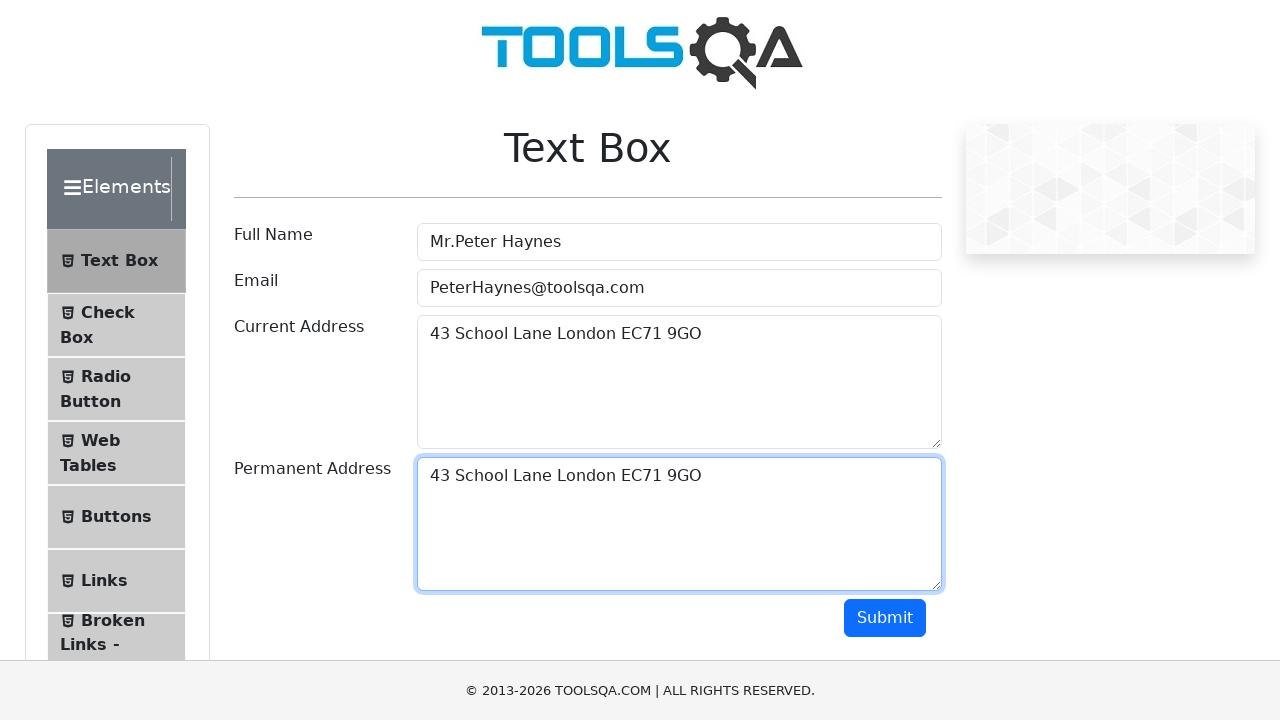

Retrieved current address field value
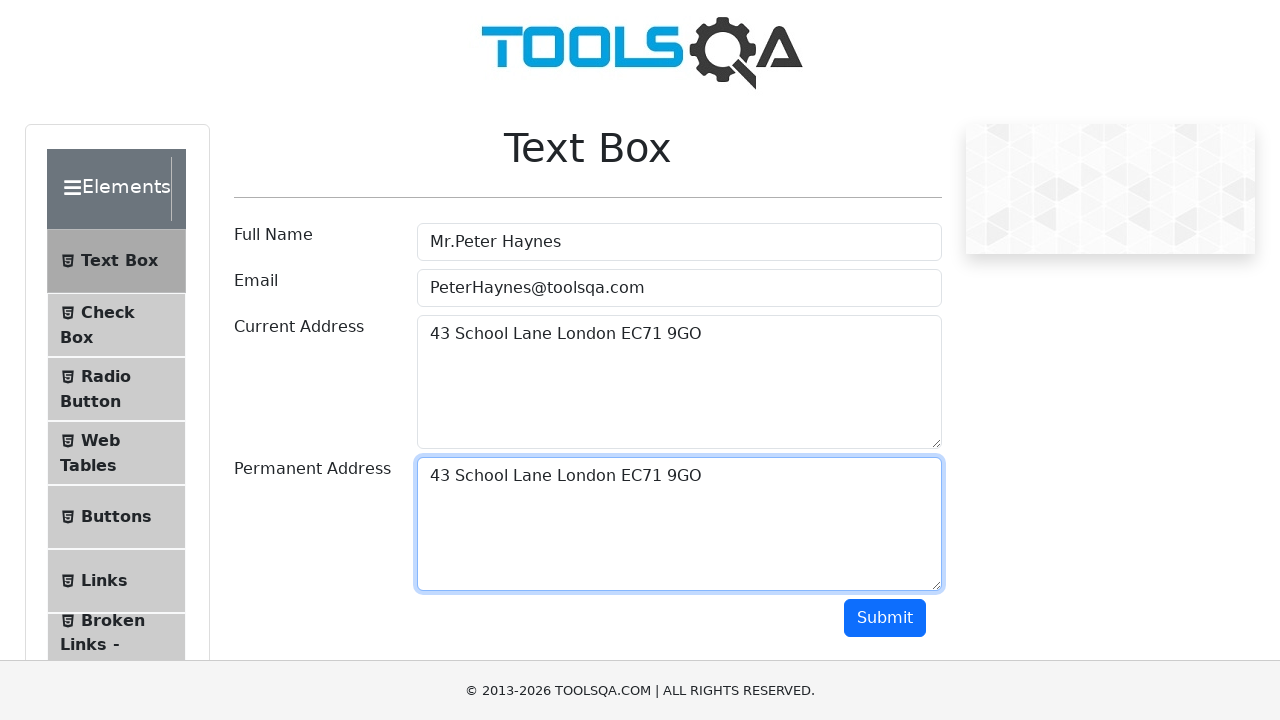

Retrieved permanent address field value
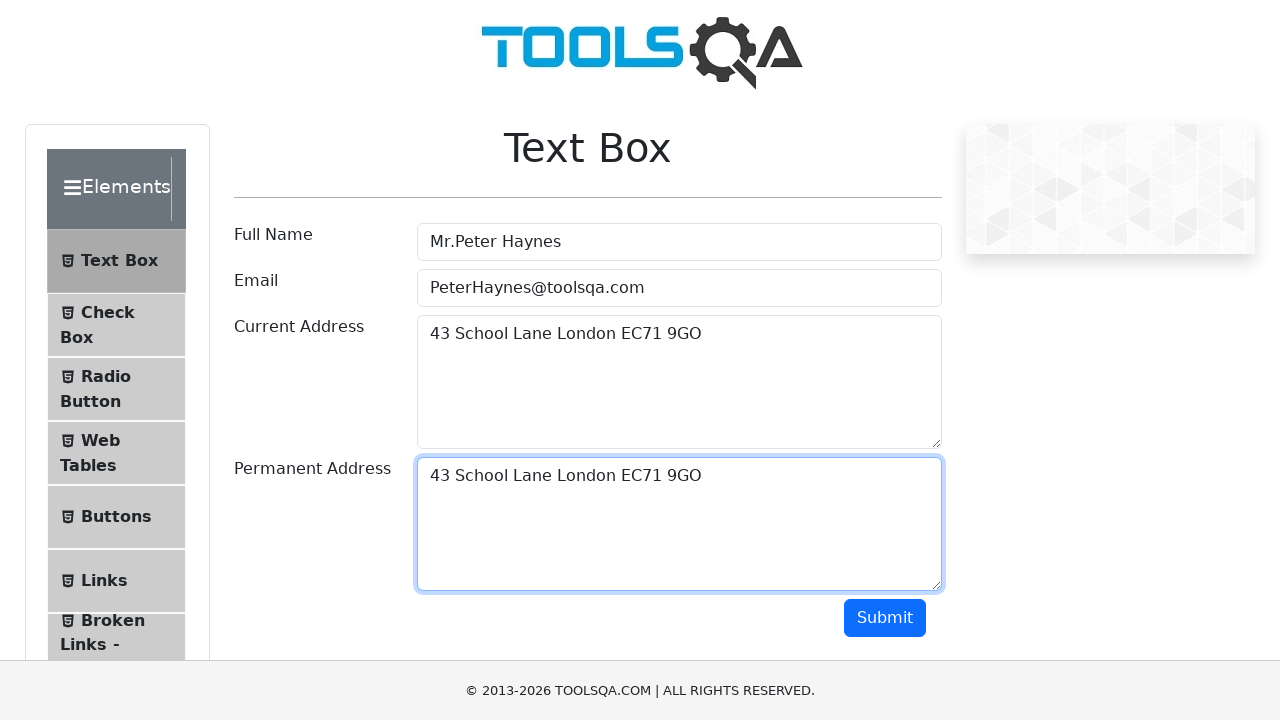

Verified that current address and permanent address values match
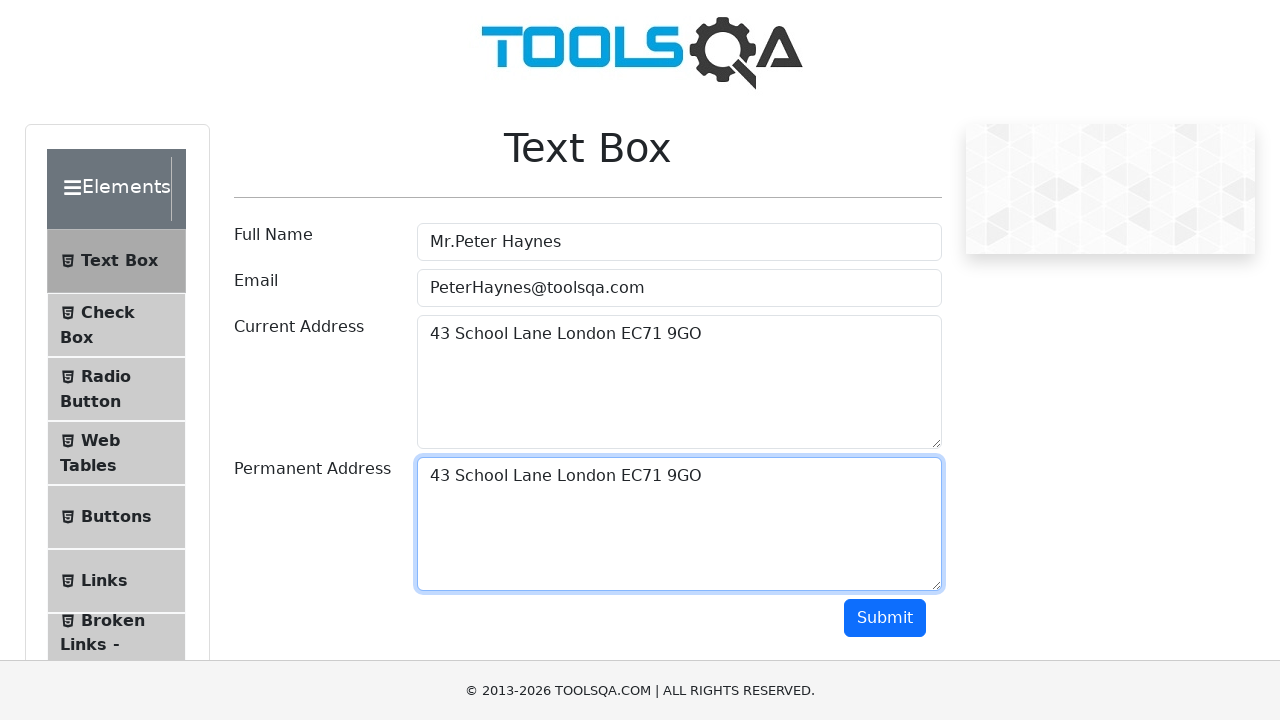

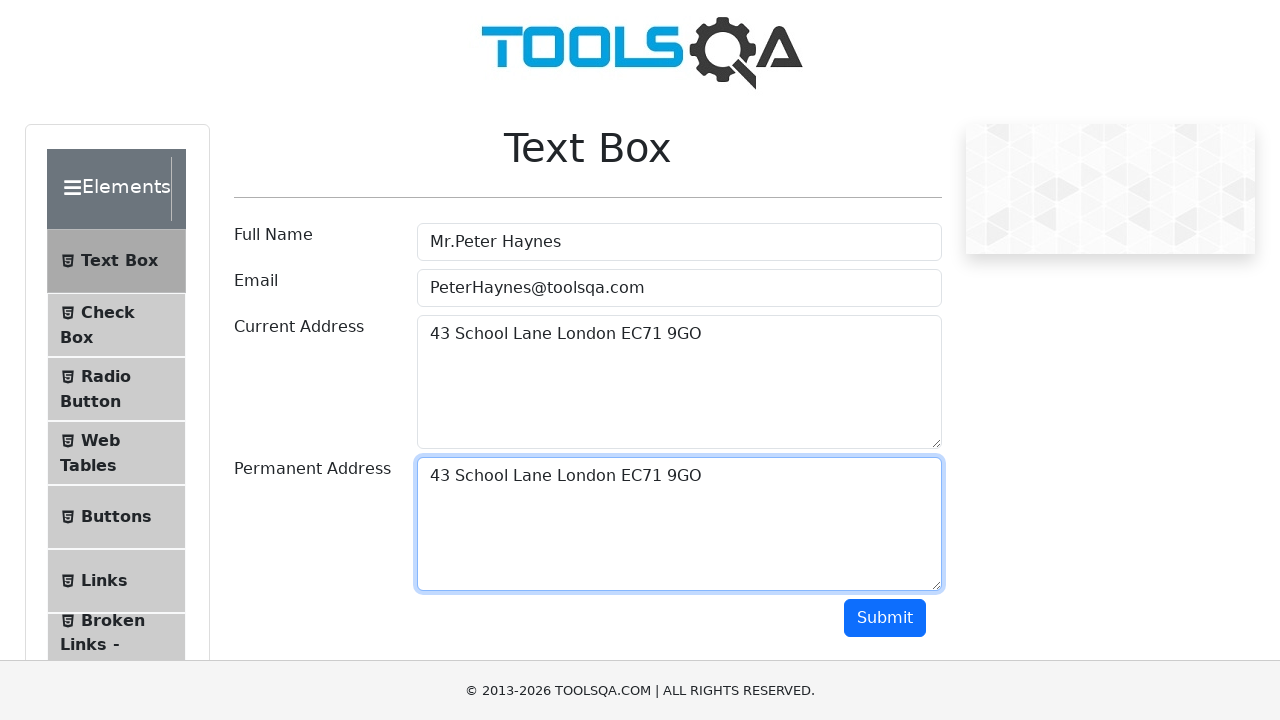